Tests clicking Register button without filling required fields to trigger validation error

Starting URL: https://www.sharelane.com/cgi-bin/register.py

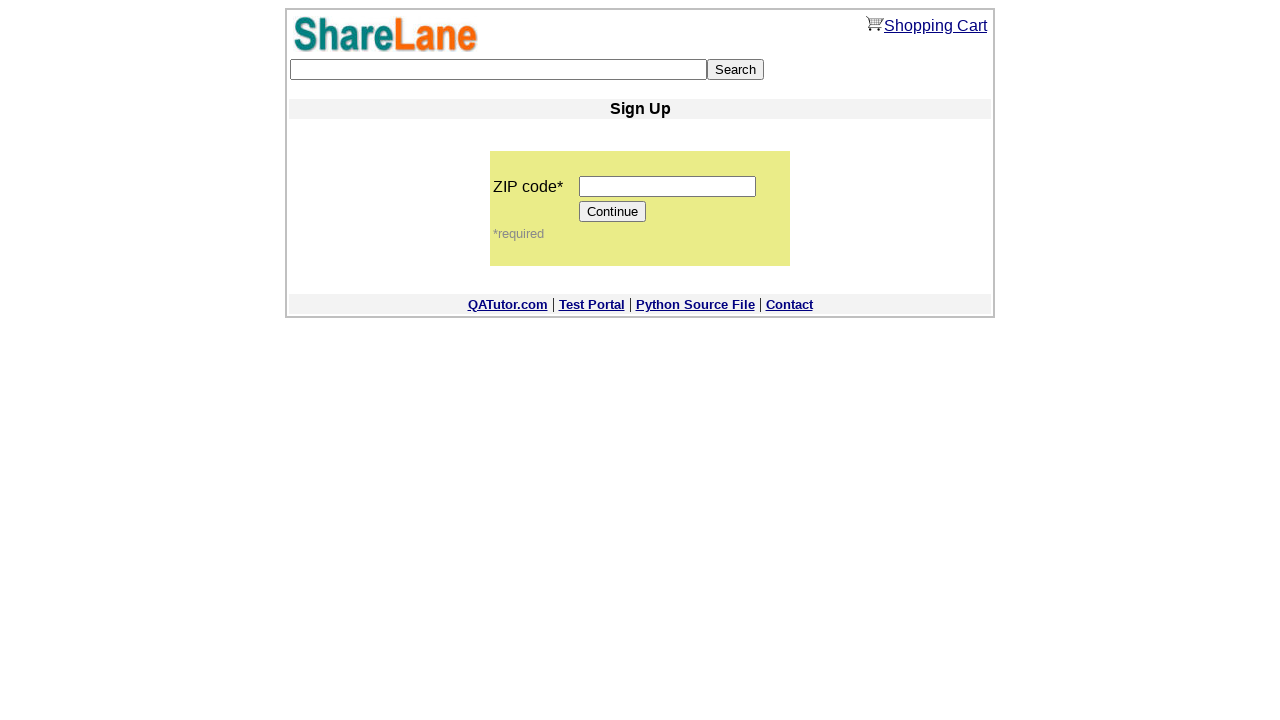

Generated random 5-digit zip code
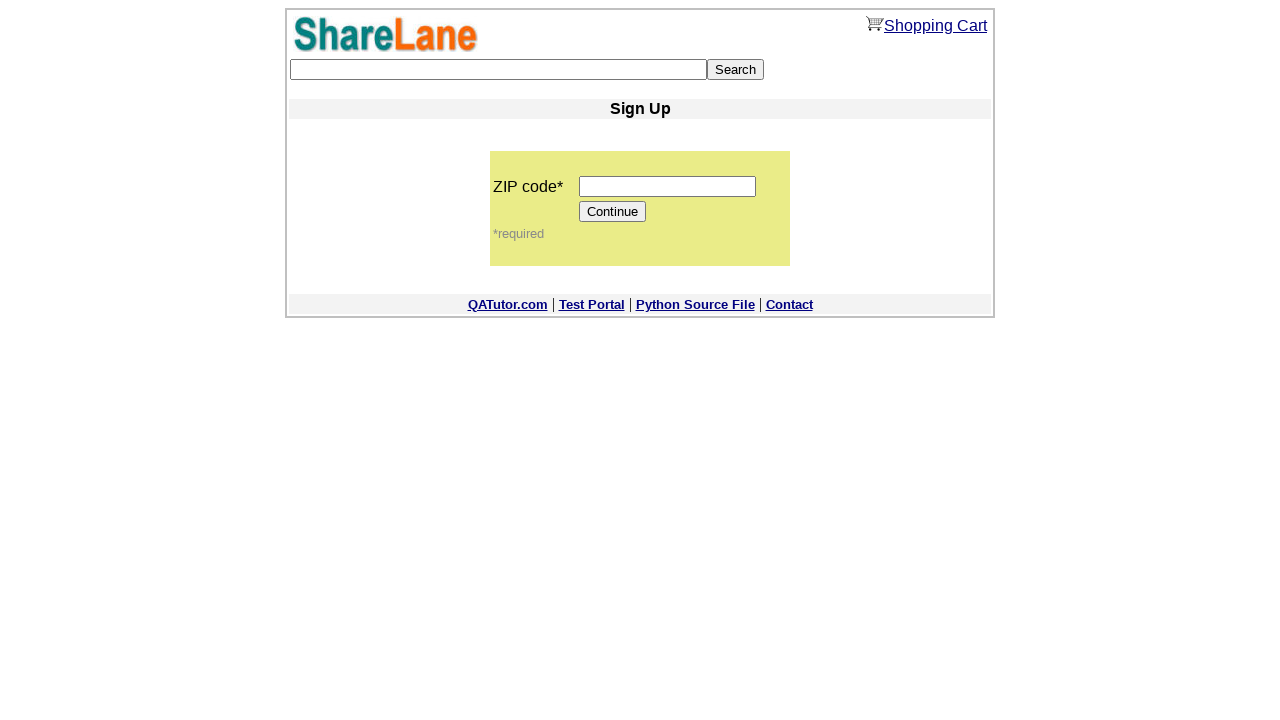

Filled zip code field with 42339 on input[name='zip_code']
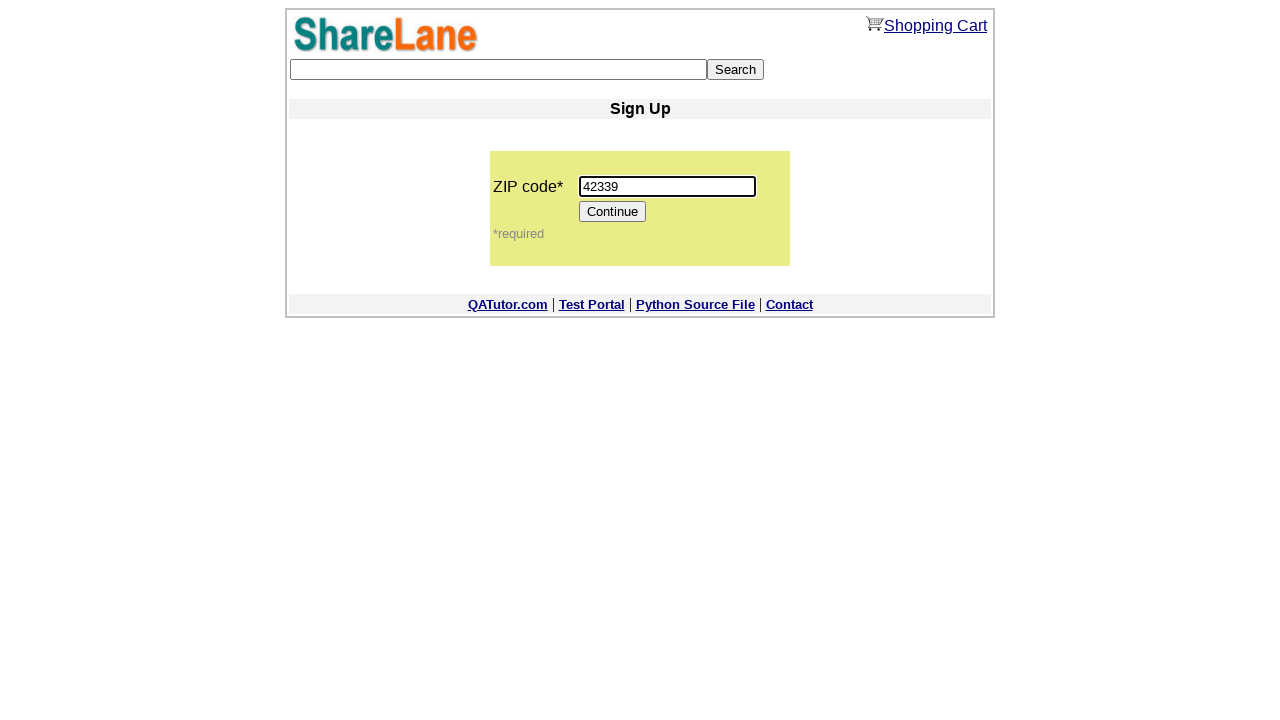

Clicked Continue button to proceed to registration form at (613, 212) on input[value='Continue']
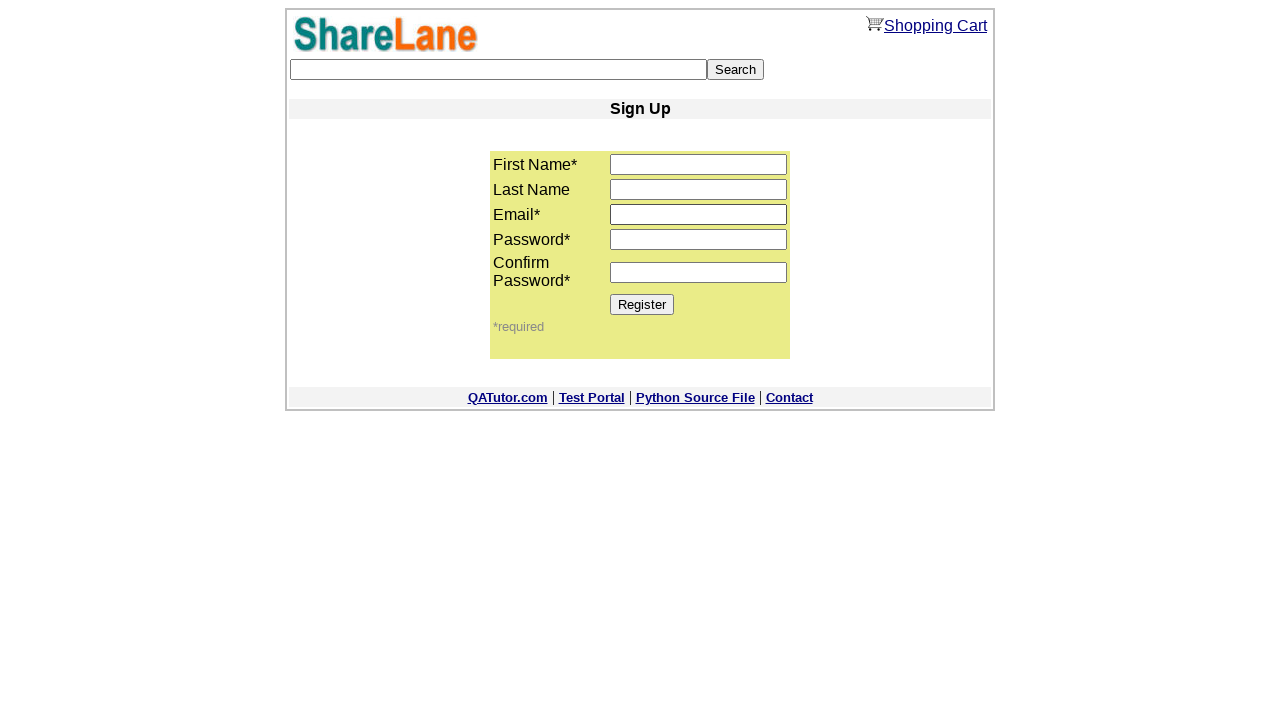

Clicked Register button without filling required fields at (642, 304) on input[value='Register']
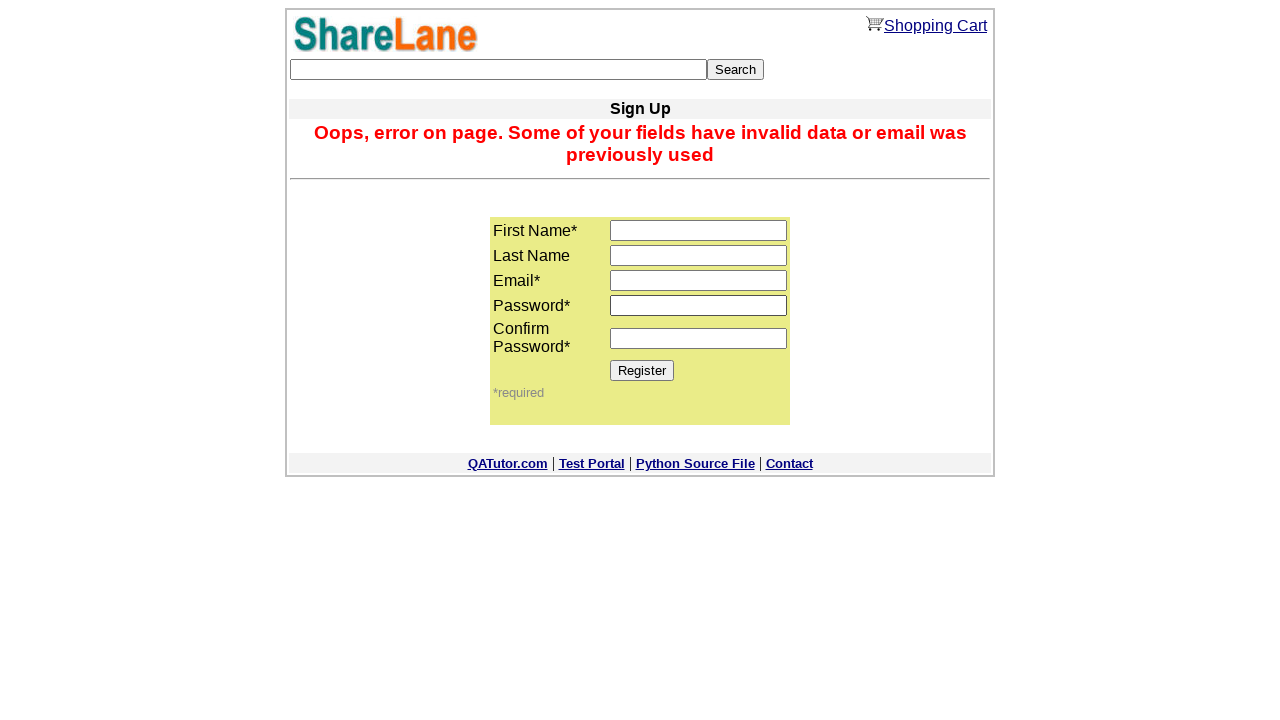

Validation error message appeared as expected
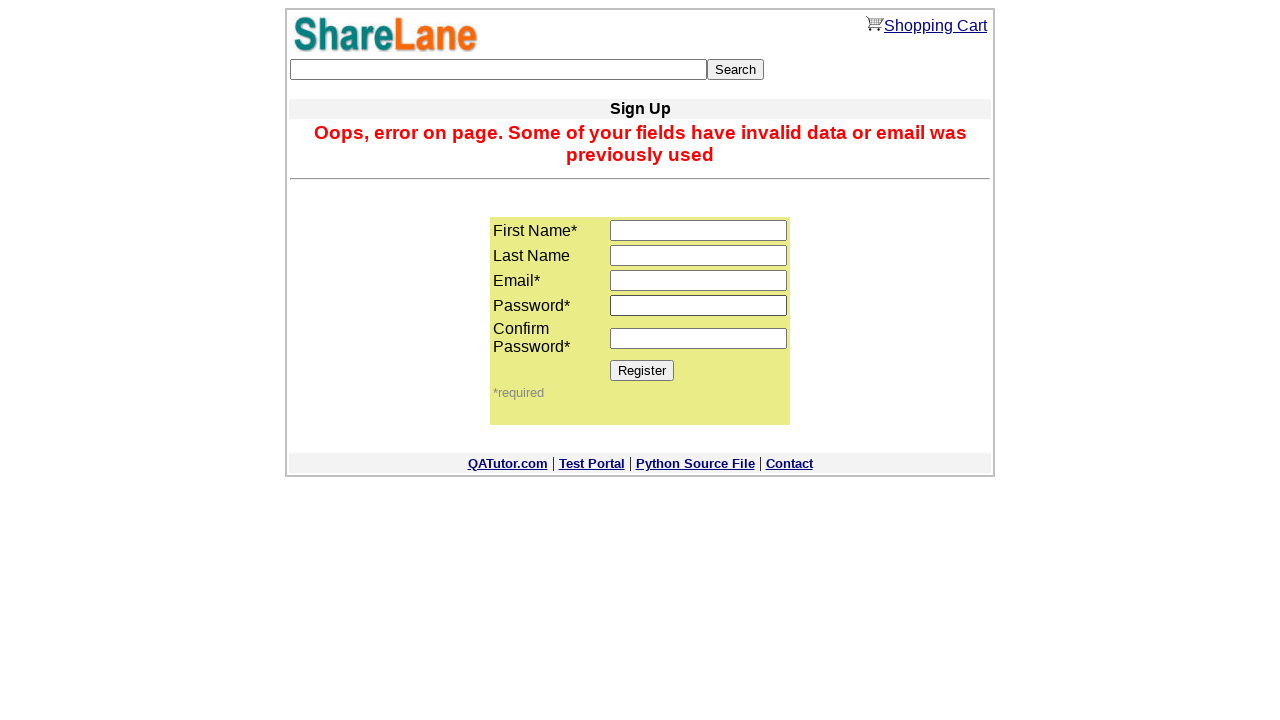

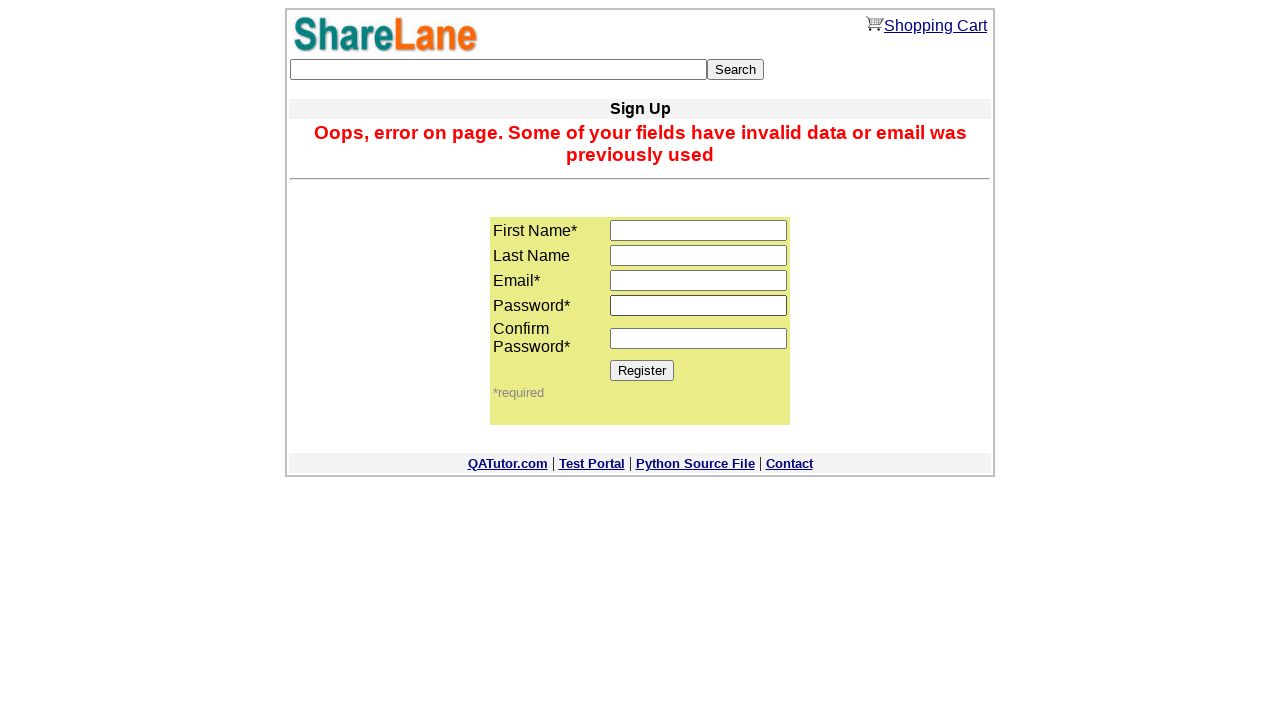